Tests window handling functionality by opening a new window, switching between windows, and verifying content in each window

Starting URL: https://the-internet.herokuapp.com/windows

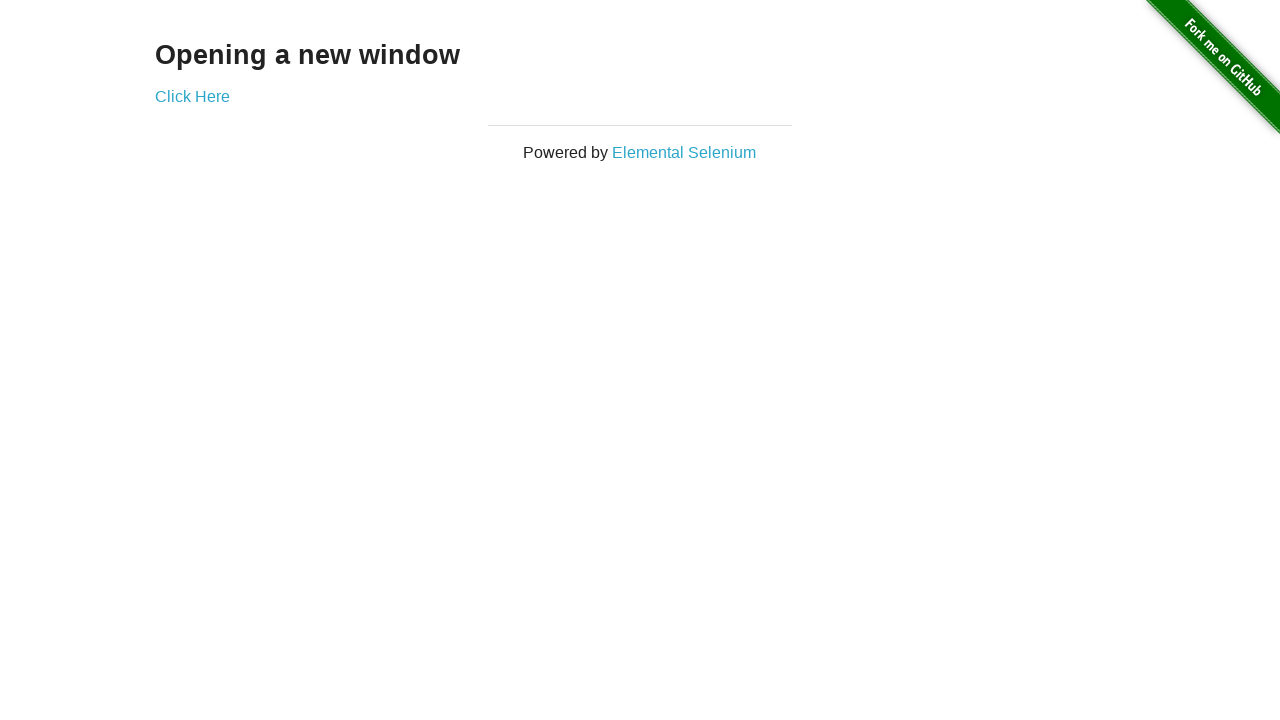

Obtained handle of first page
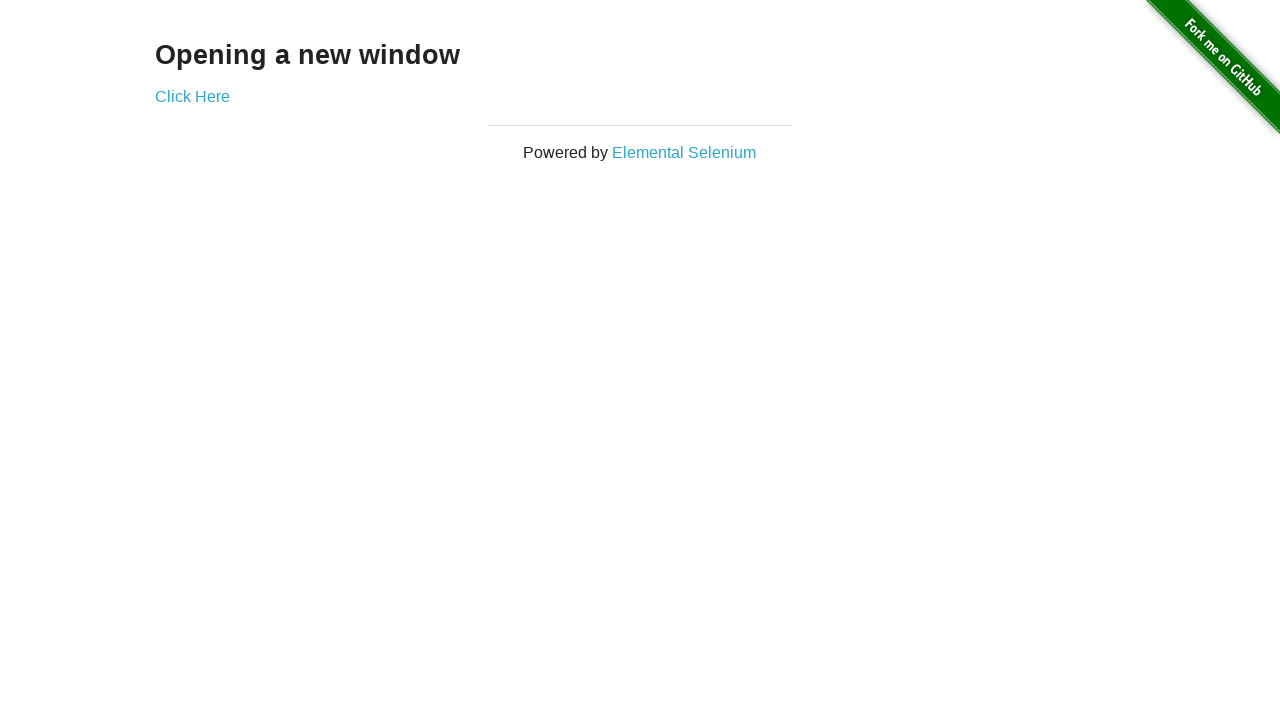

Clicked link to open new window and popup window opened at (192, 96) on xpath=//a[@href='/windows/new']
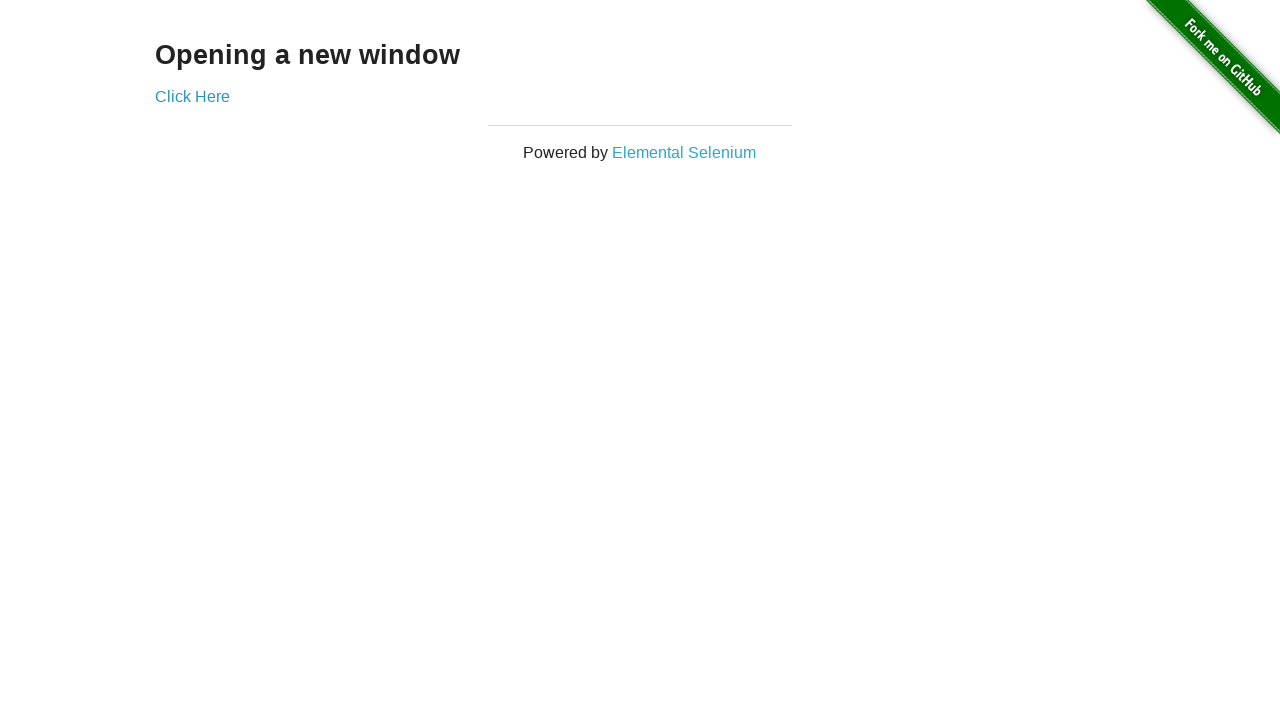

Obtained handle of second window from popup
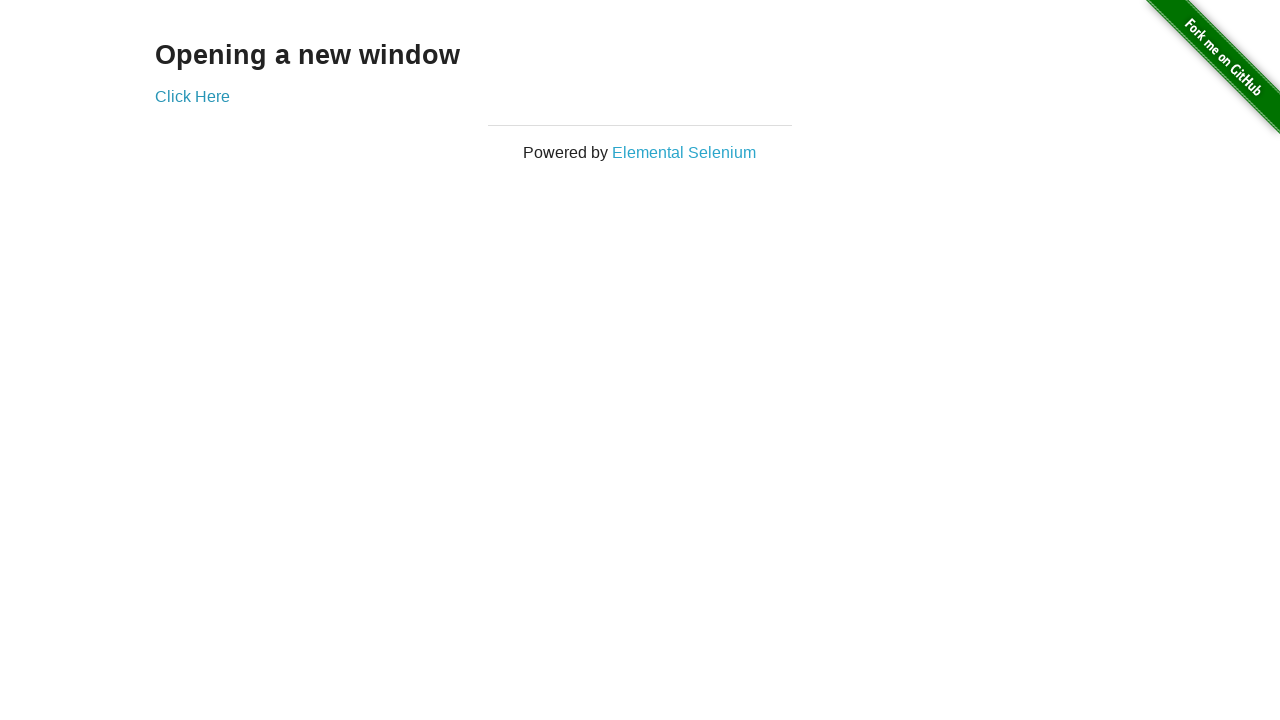

Waited for h3 heading element in second window
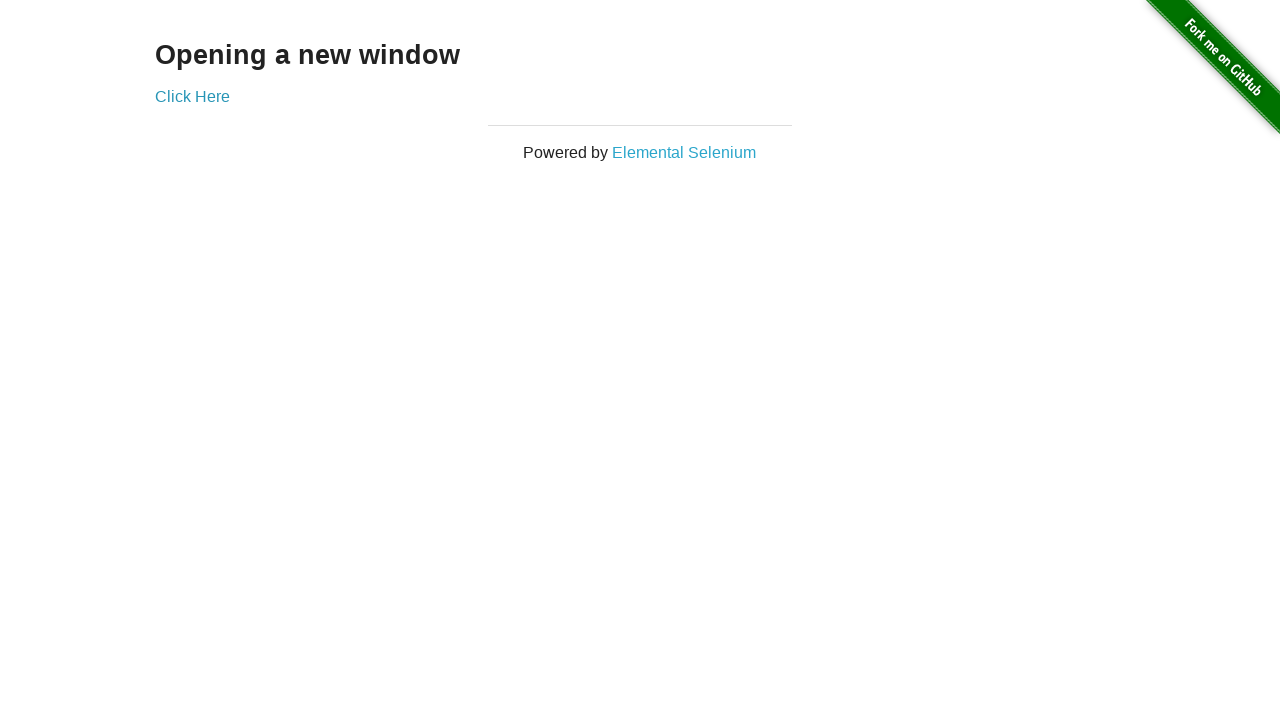

Verified 'New Window' heading is present in second window
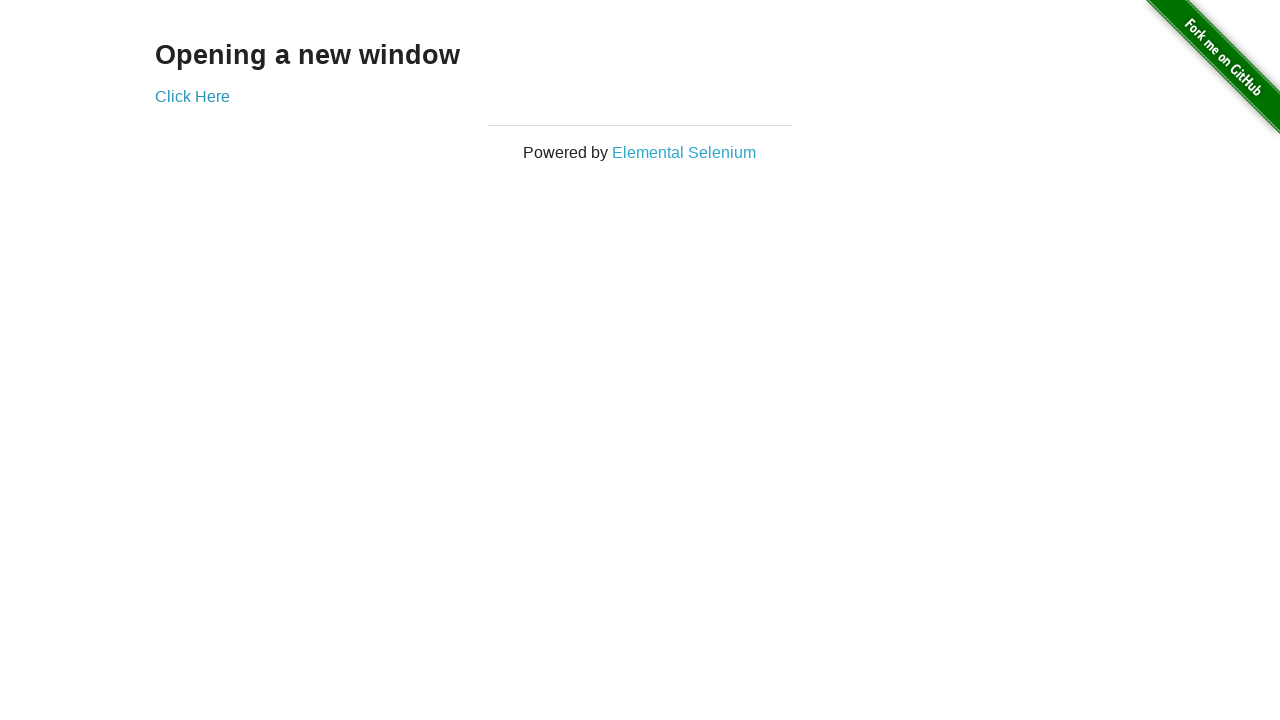

Closed second window
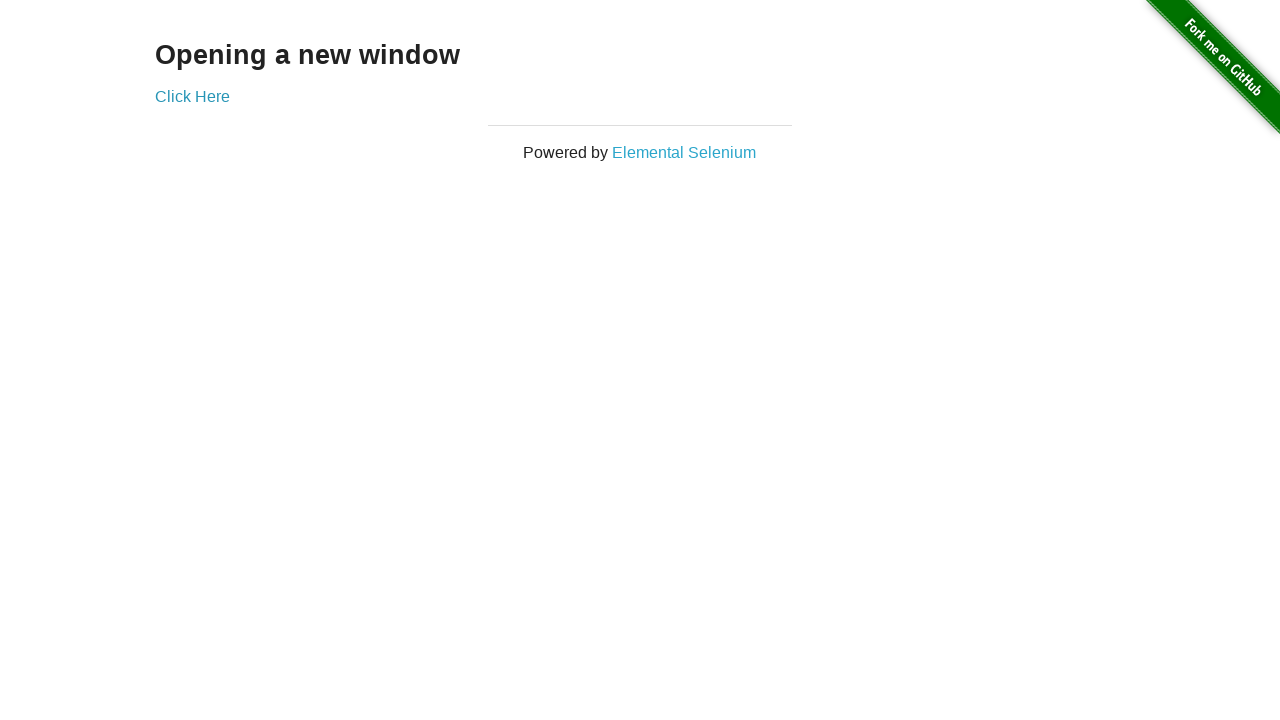

Waited for h3 heading element in first window
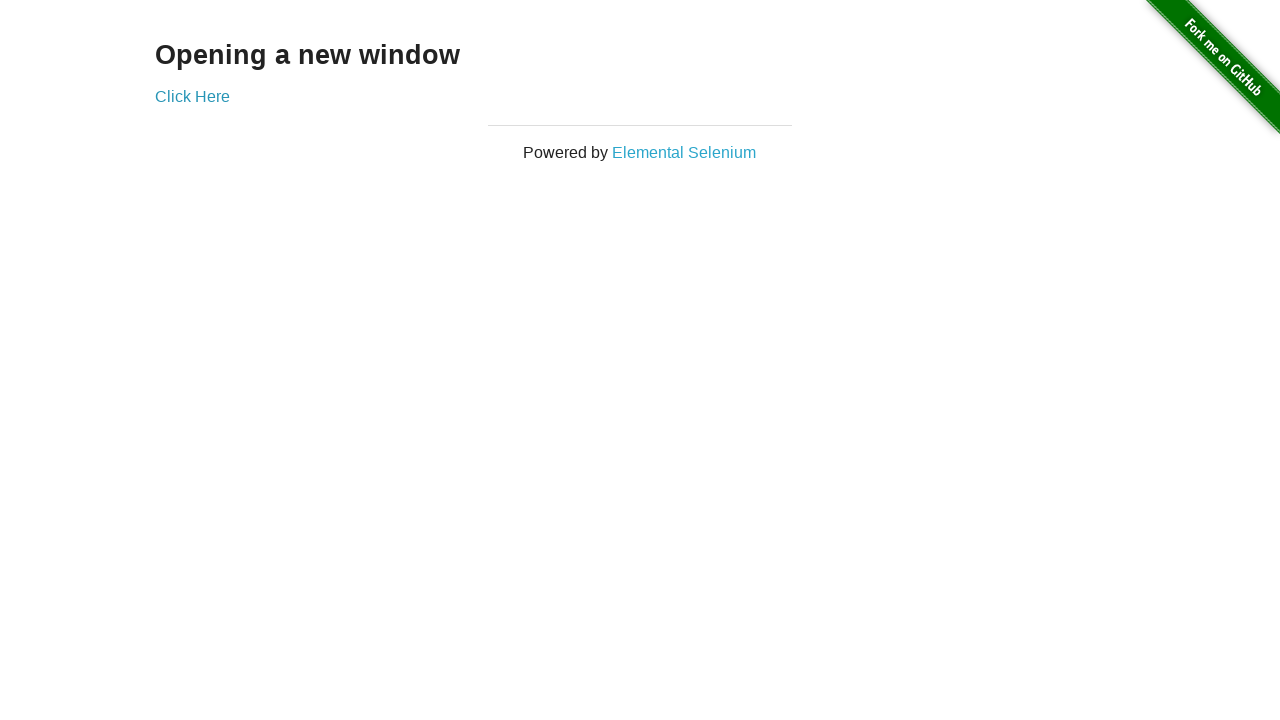

Verified 'Opening a new window' heading is present in first window
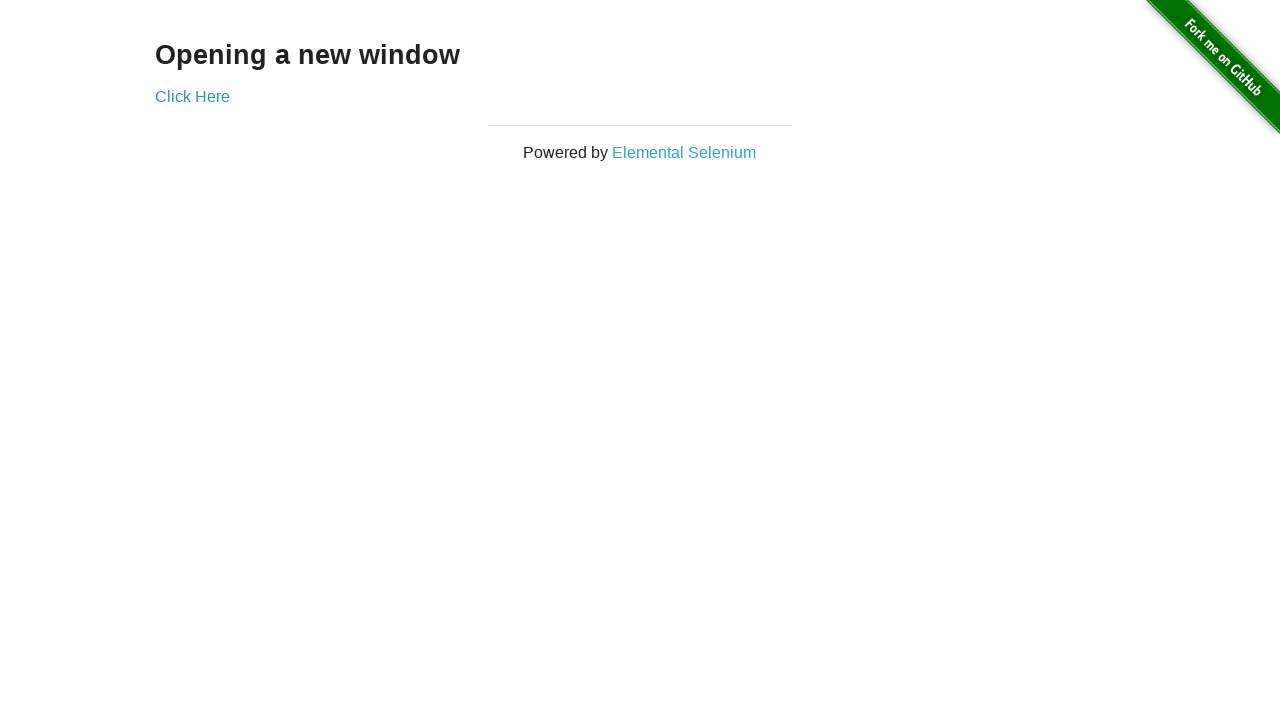

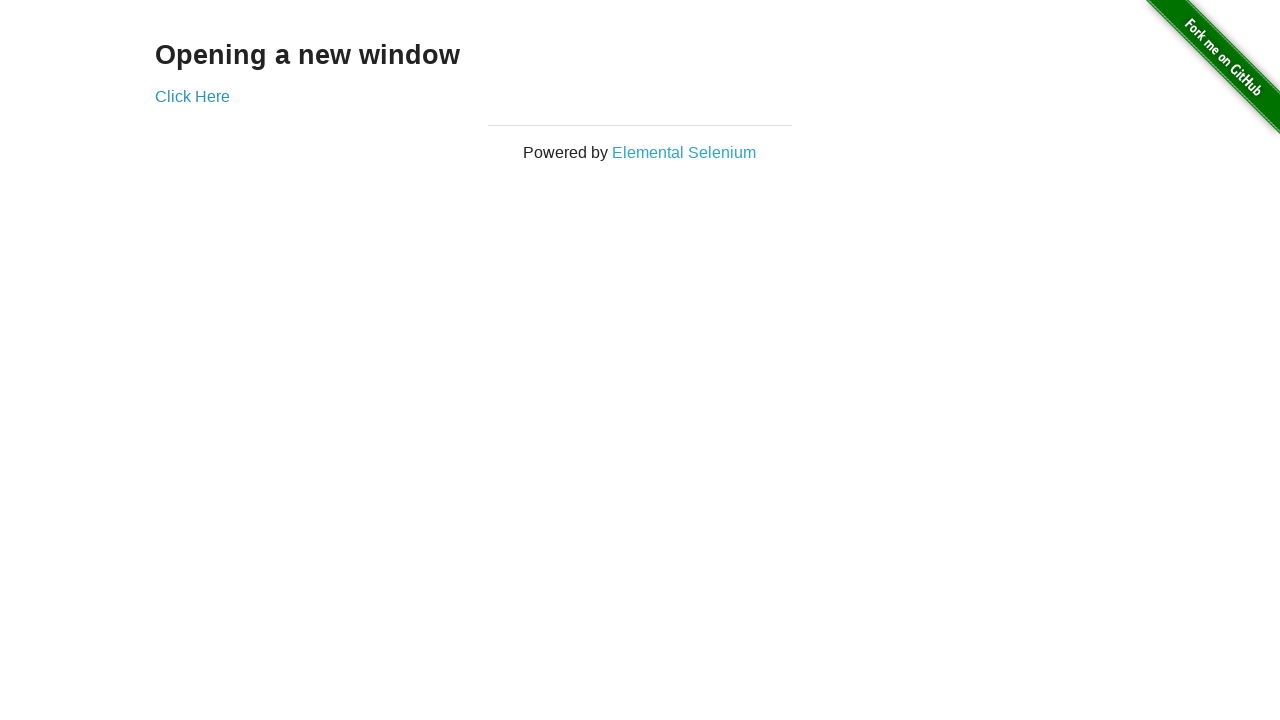